Tests successful signup with valid user details

Starting URL: https://selenium-blog.herokuapp.com/signup

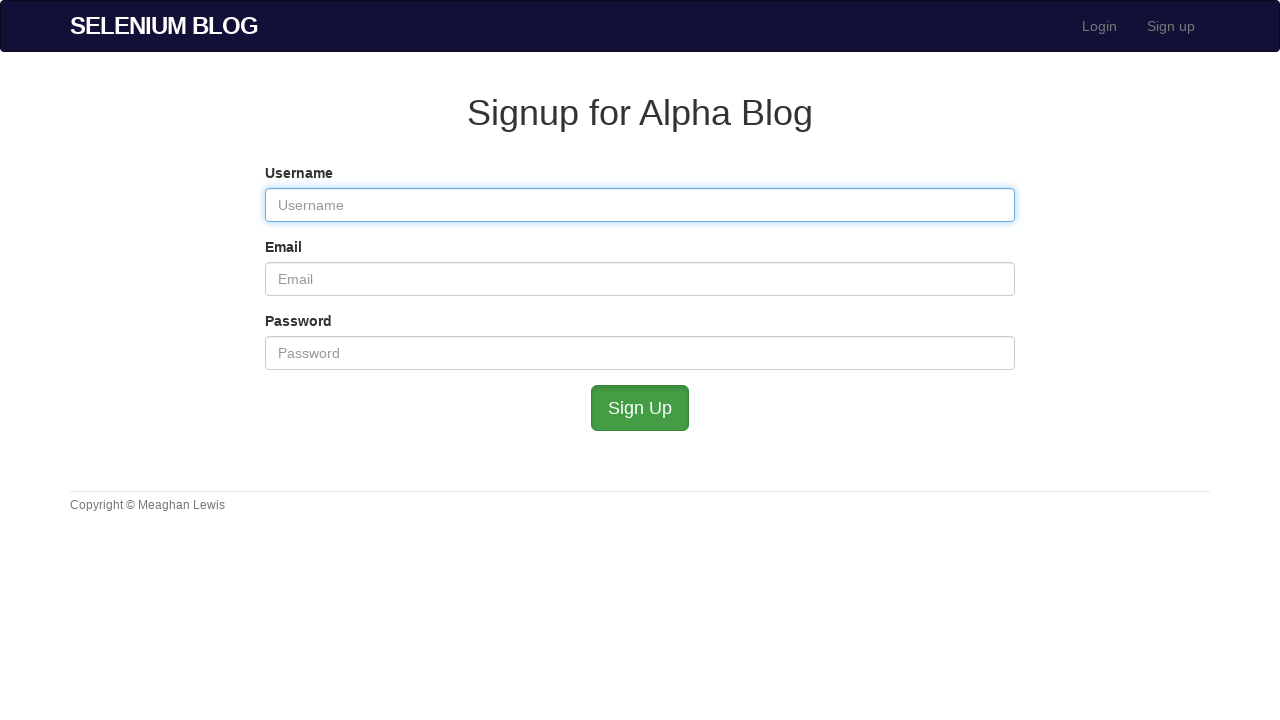

Filled username field with 'testuser847' on #user_username
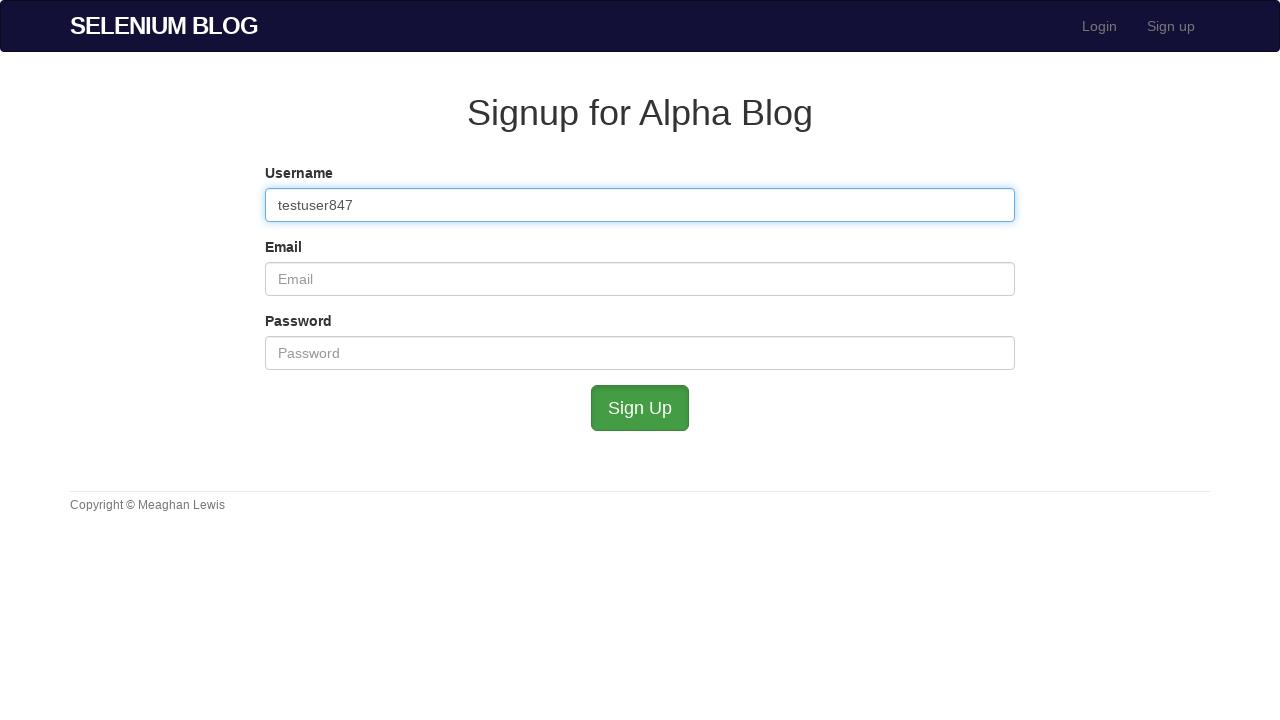

Filled email field with 'testuser847@mailinator.com' on #user_email
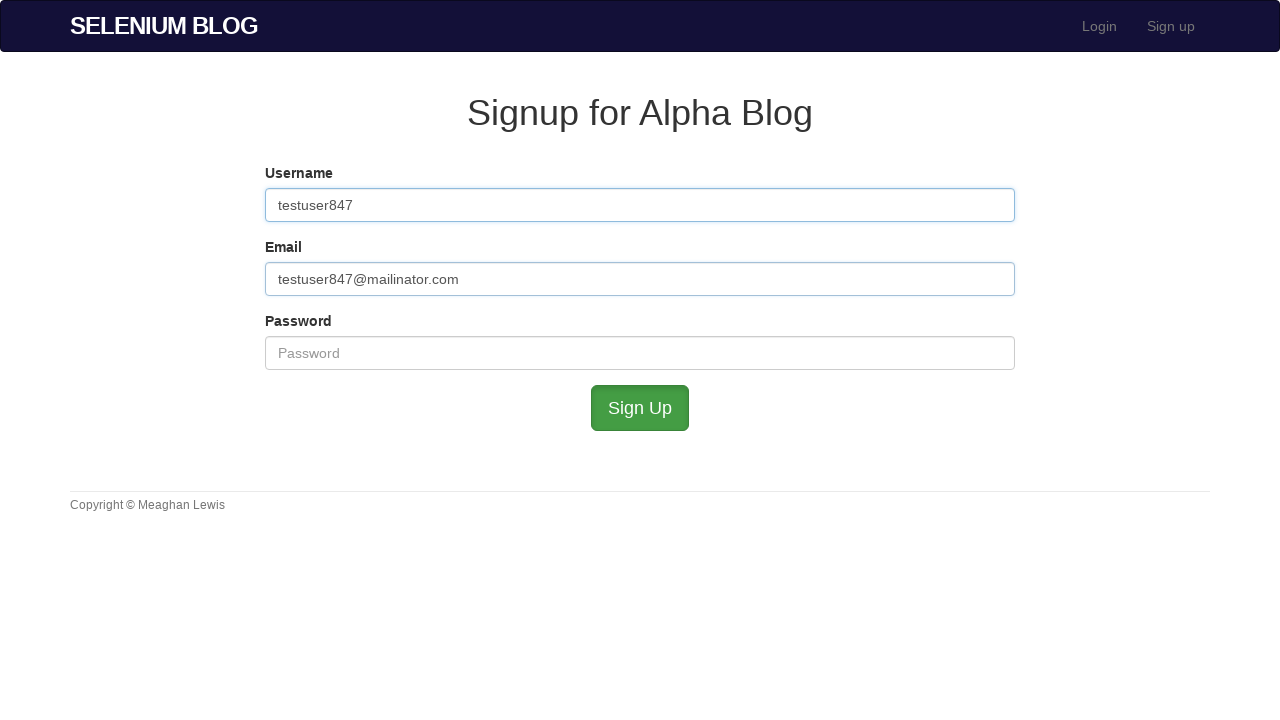

Filled password field with 'admin123' on #user_password
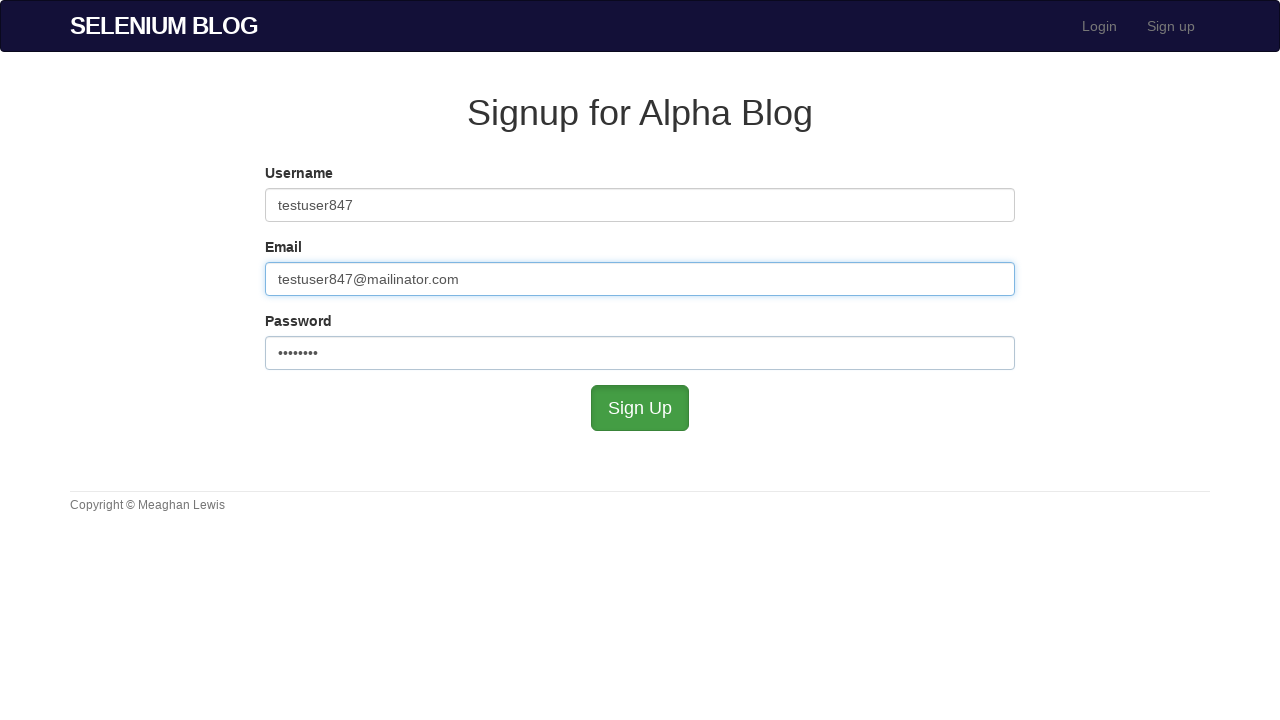

Clicked submit button to complete signup at (640, 408) on #submit
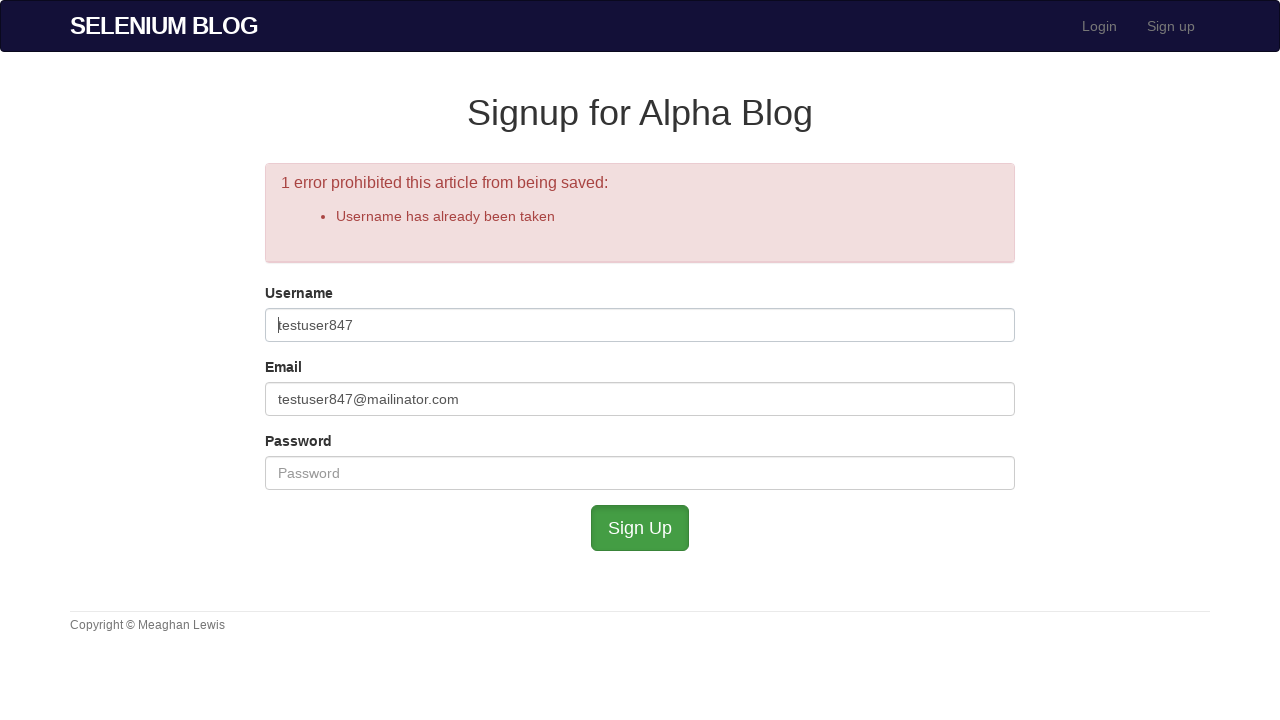

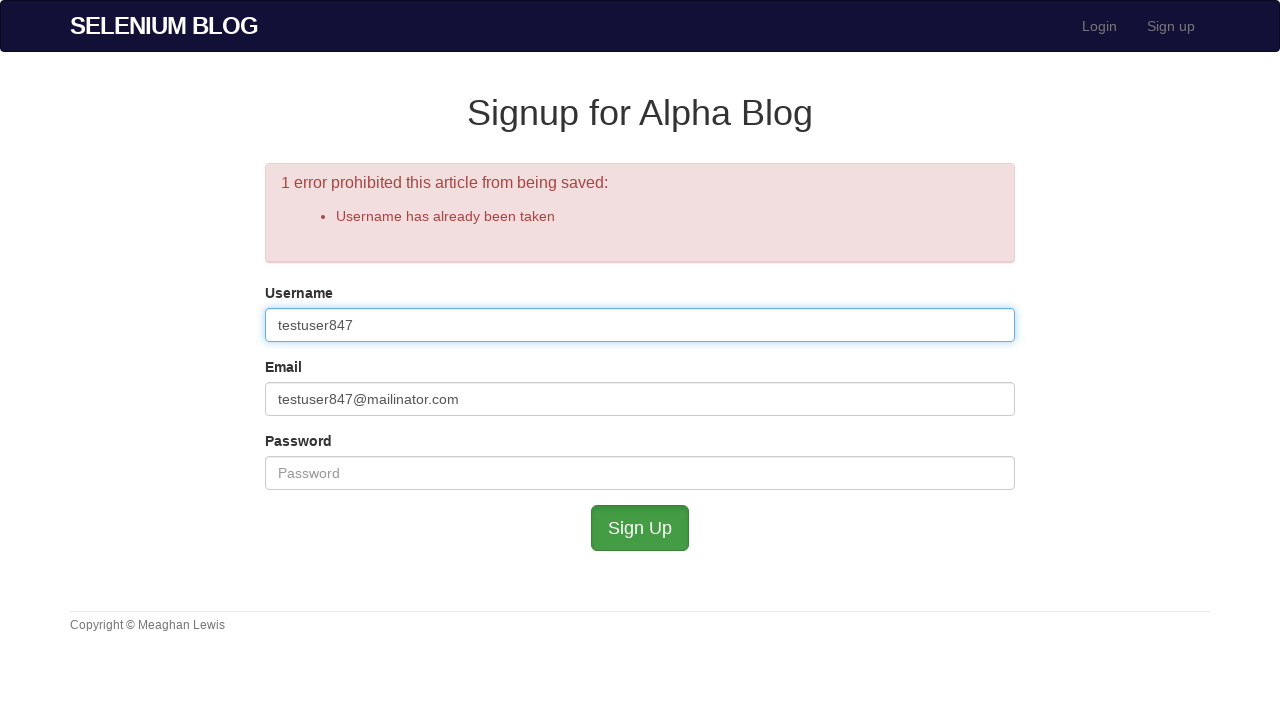